Tests jQuery UI slider functionality by dragging the slider handle to the right and then back to the left

Starting URL: http://jqueryui.com/slider/

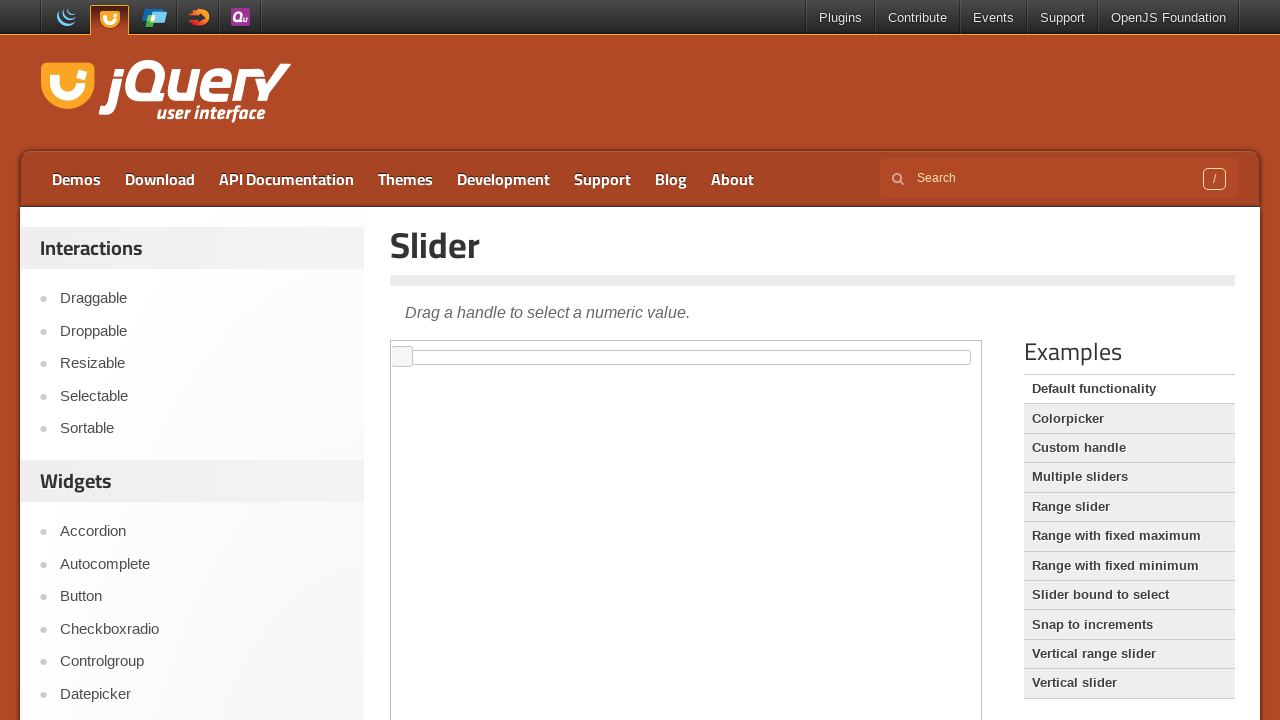

Located the iframe containing the jQuery UI slider
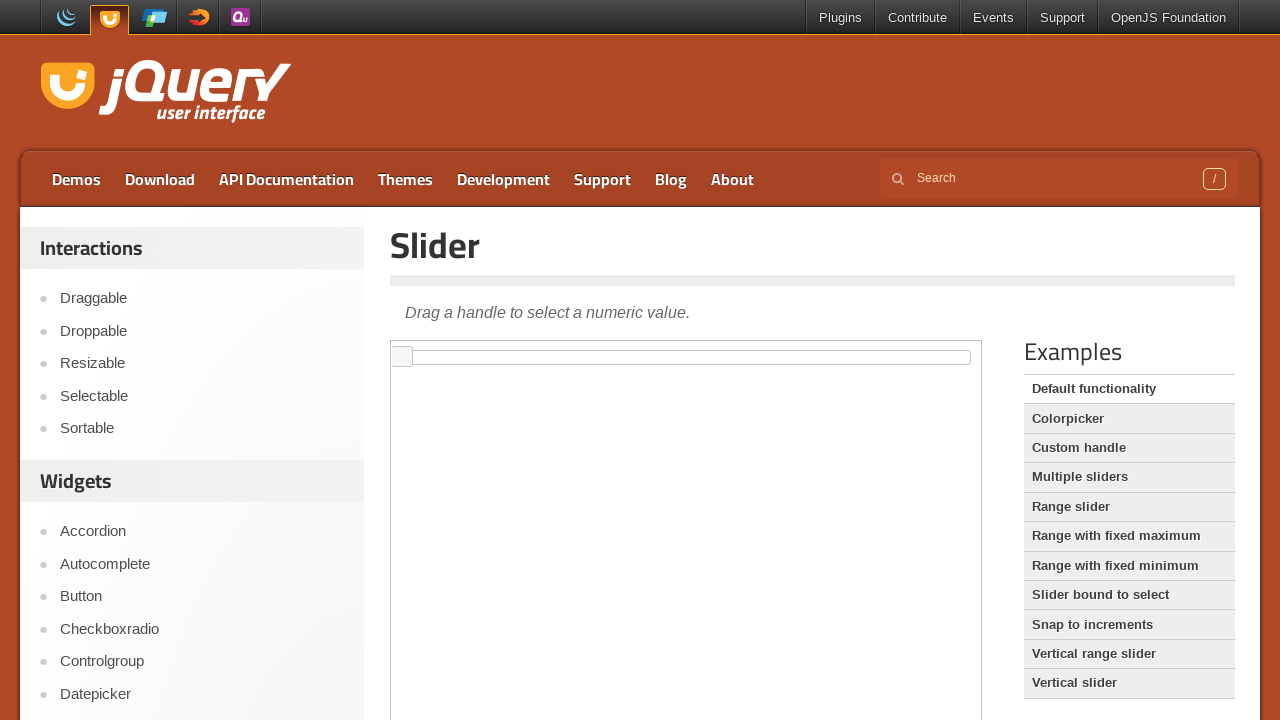

Located the slider handle element
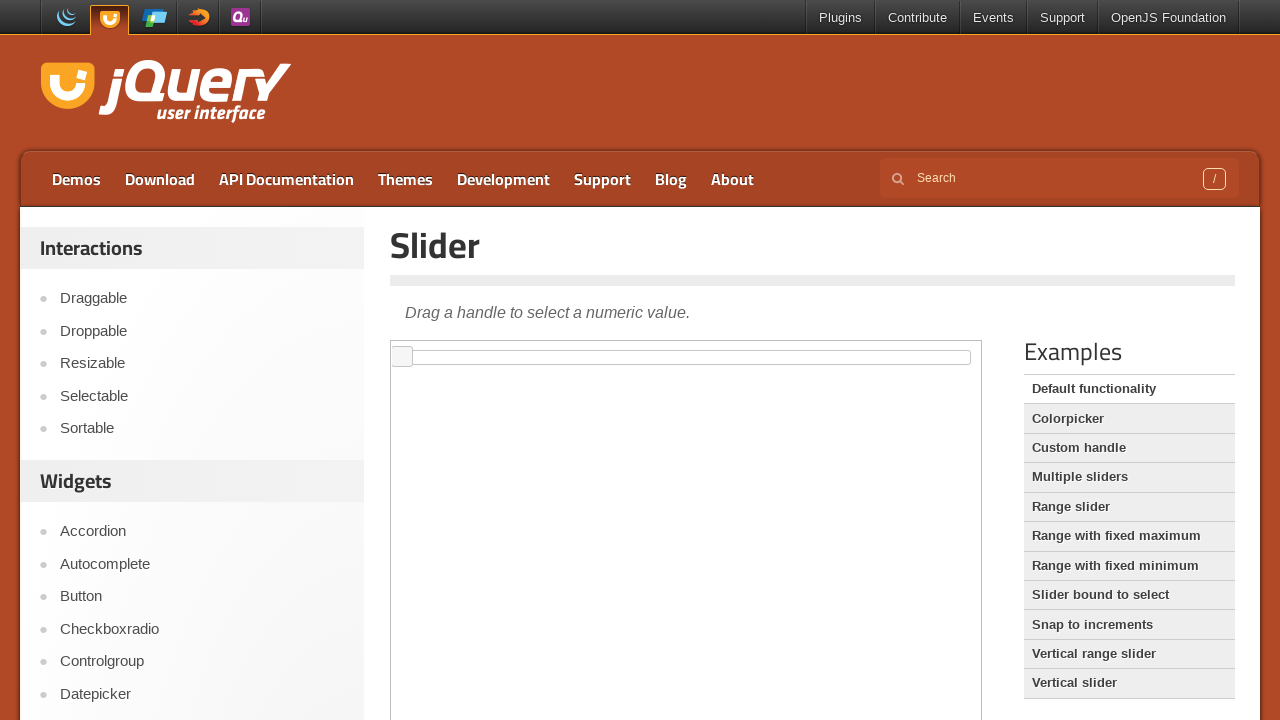

Retrieved slider handle bounding box for drag operations
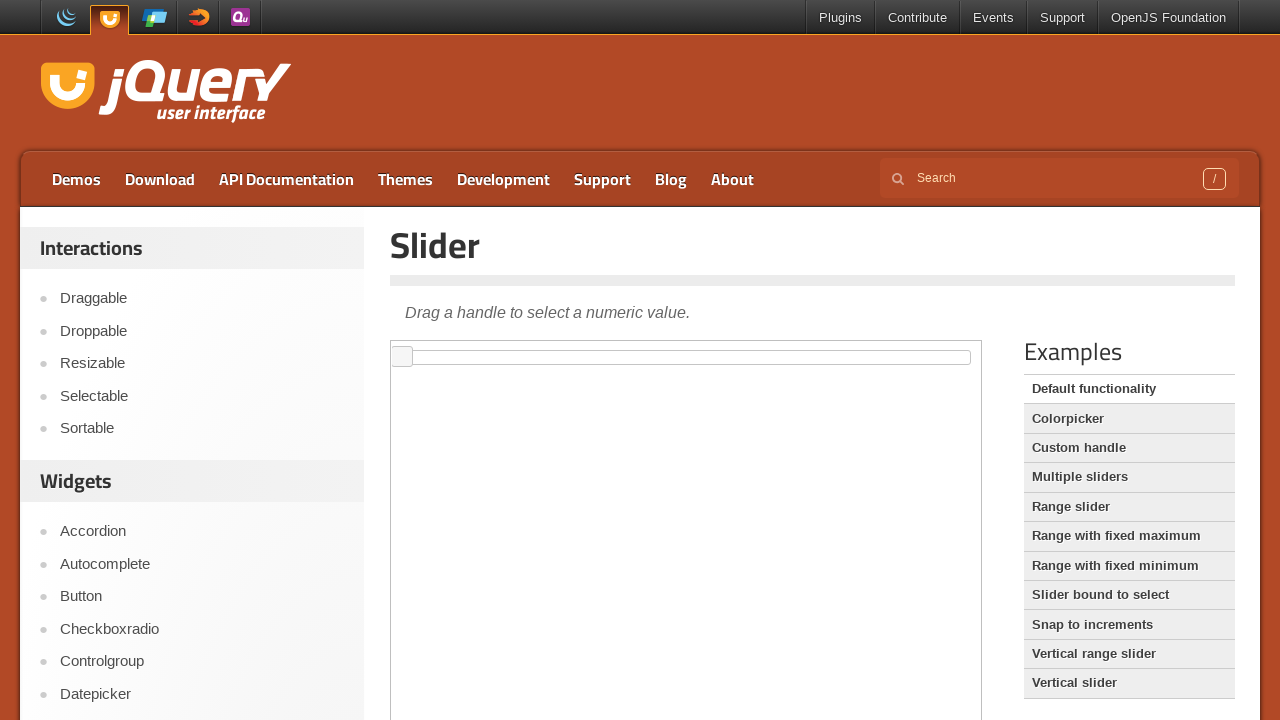

Moved mouse to slider handle center position at (402, 357)
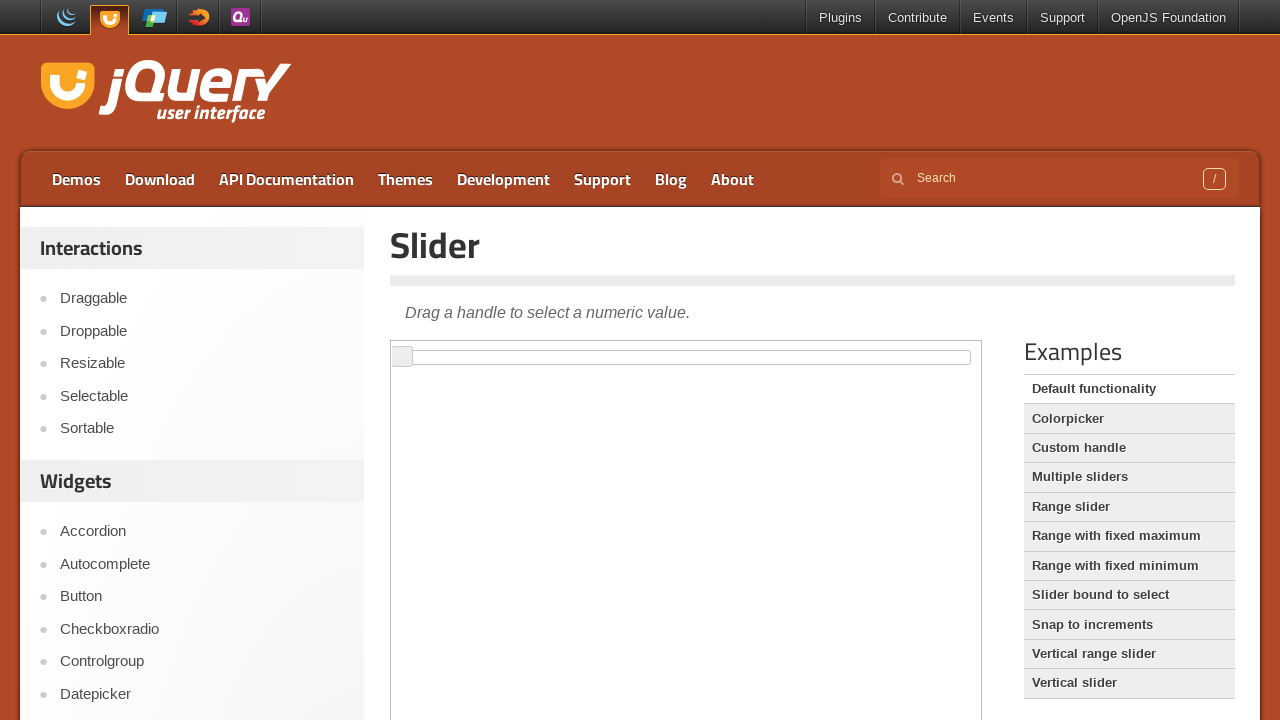

Pressed mouse button down on slider handle at (402, 357)
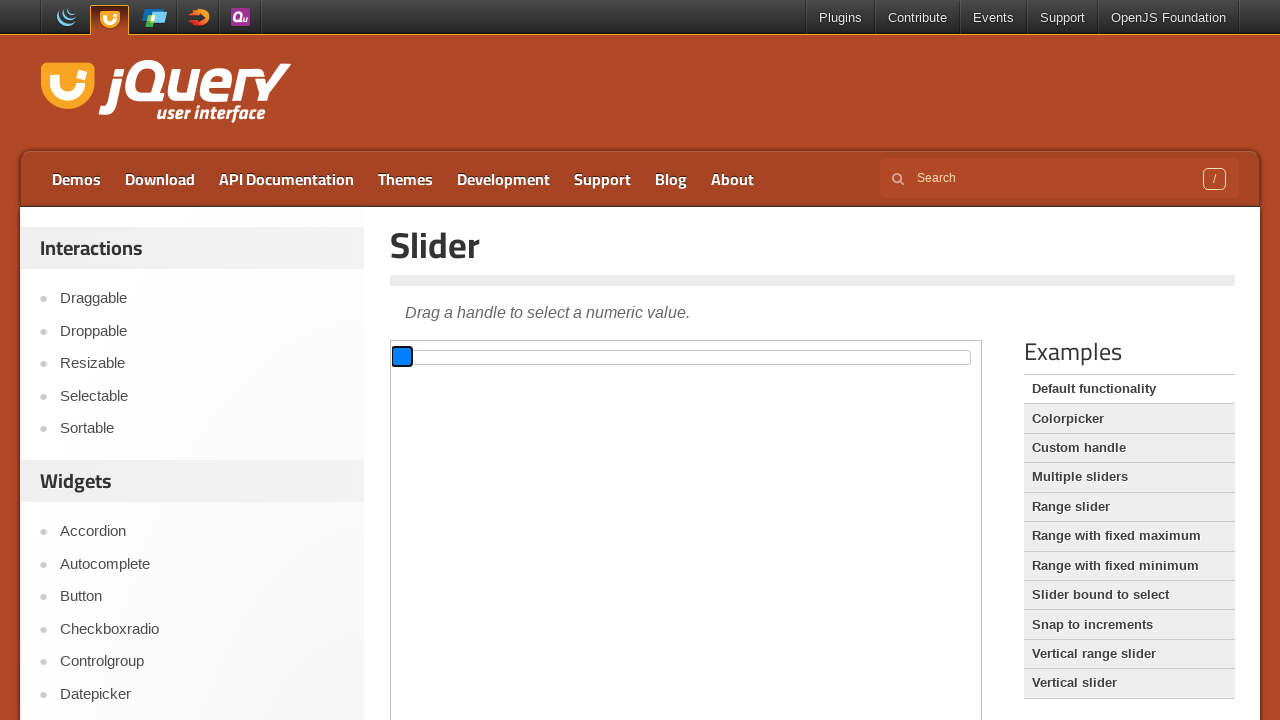

Dragged slider handle 300 pixels to the right at (702, 357)
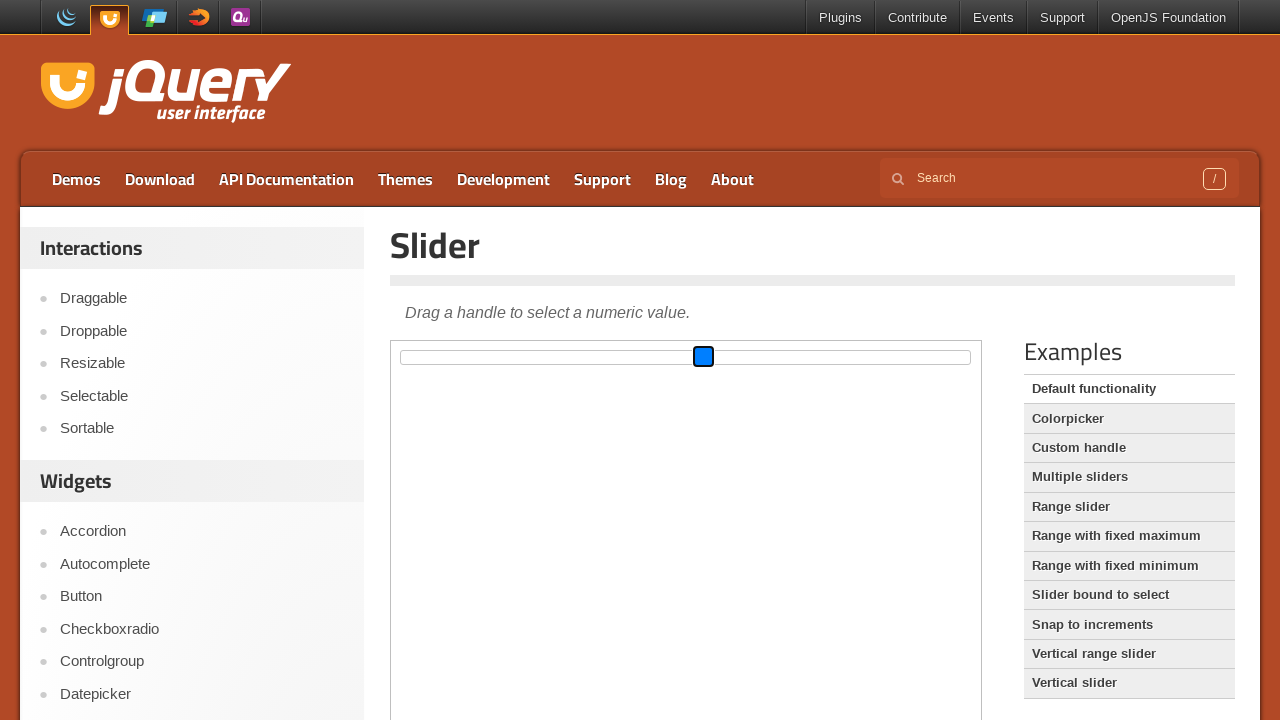

Released mouse button after dragging right at (702, 357)
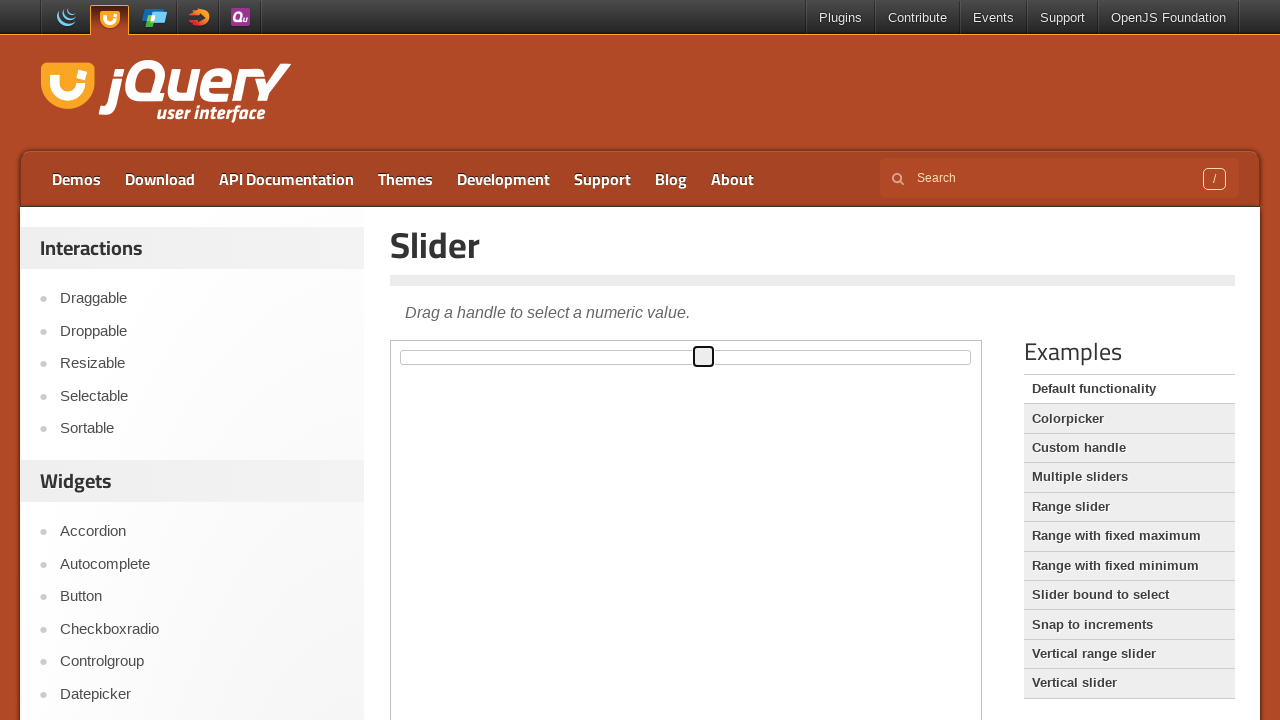

Waited 2 seconds for slider to settle
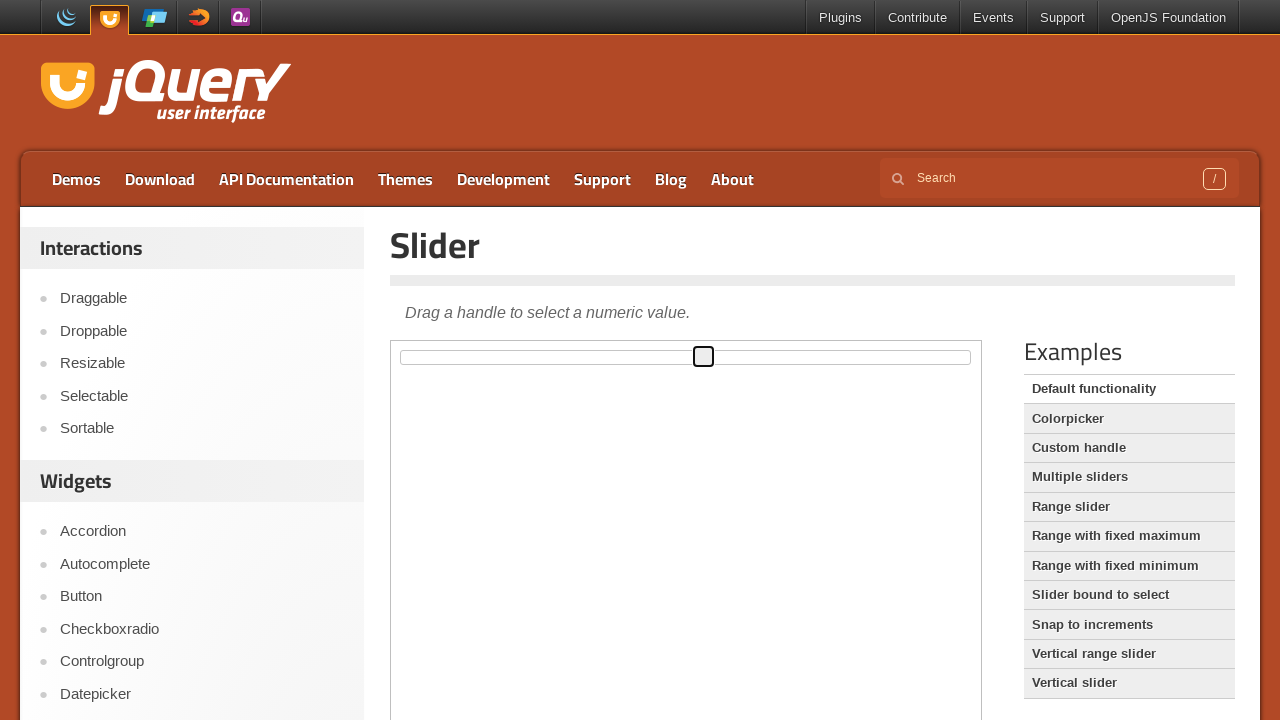

Retrieved updated slider handle bounding box
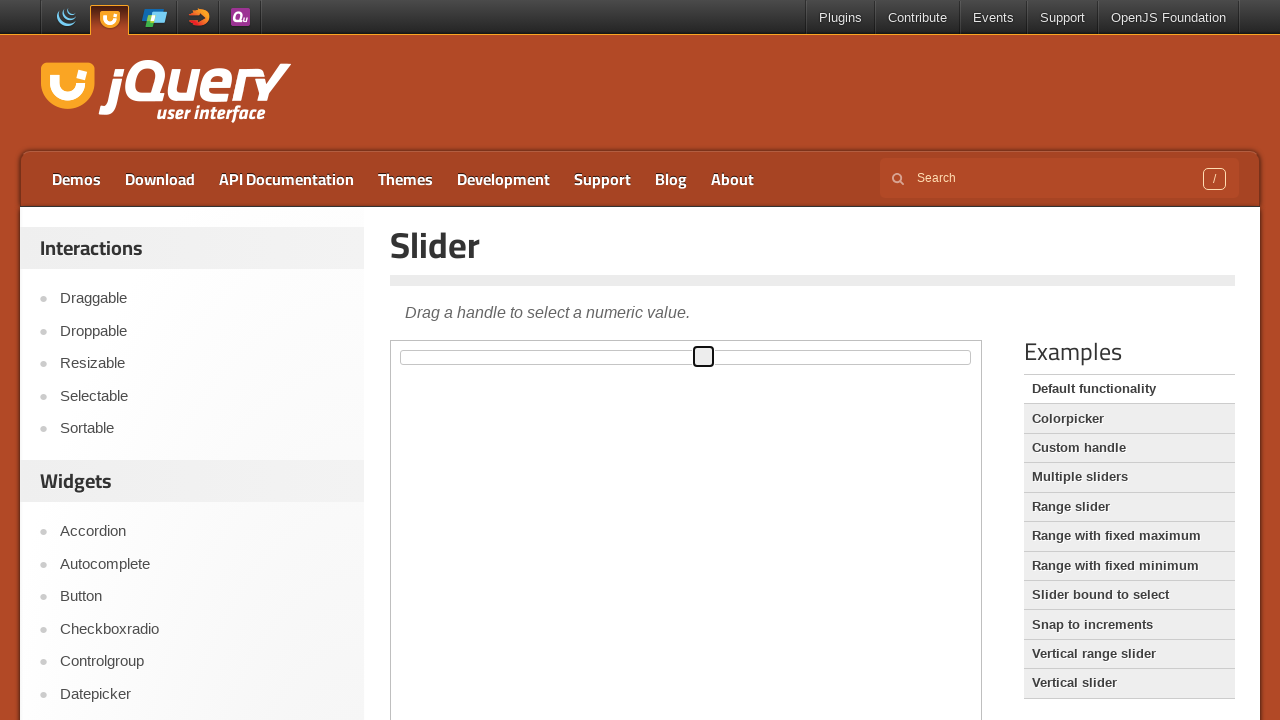

Moved mouse to slider handle center position at (704, 357)
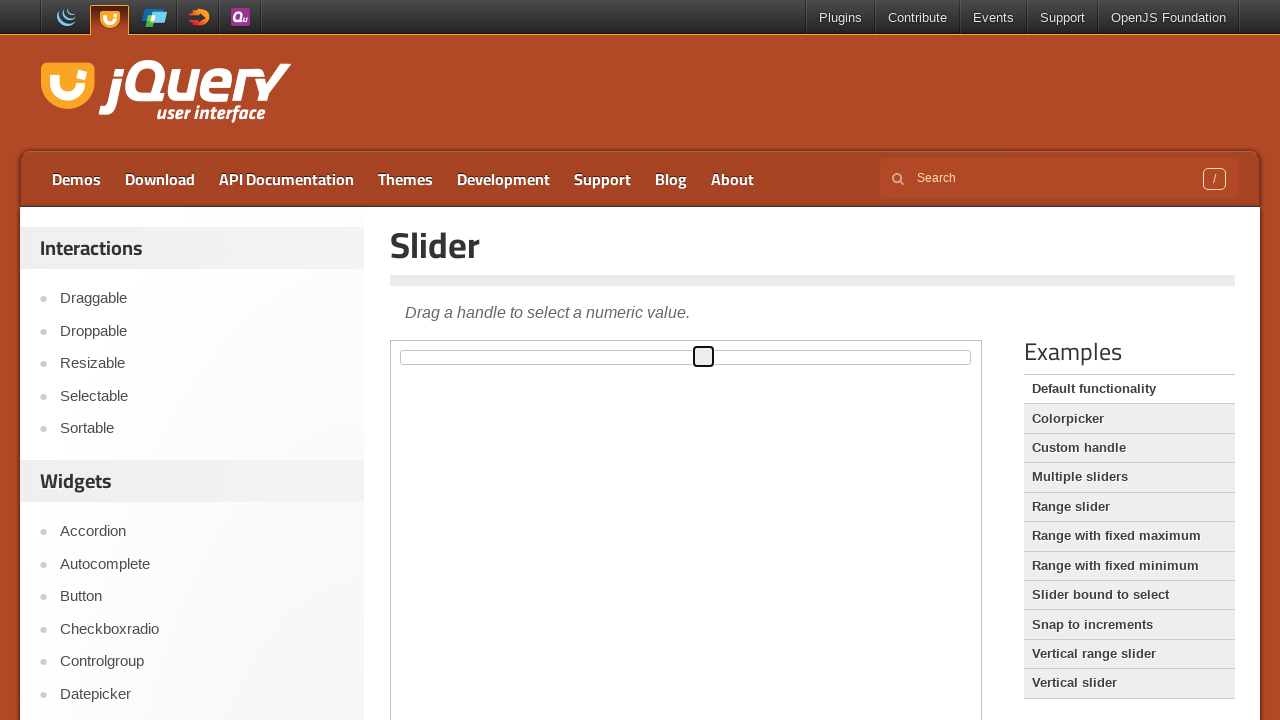

Pressed mouse button down on slider handle at (704, 357)
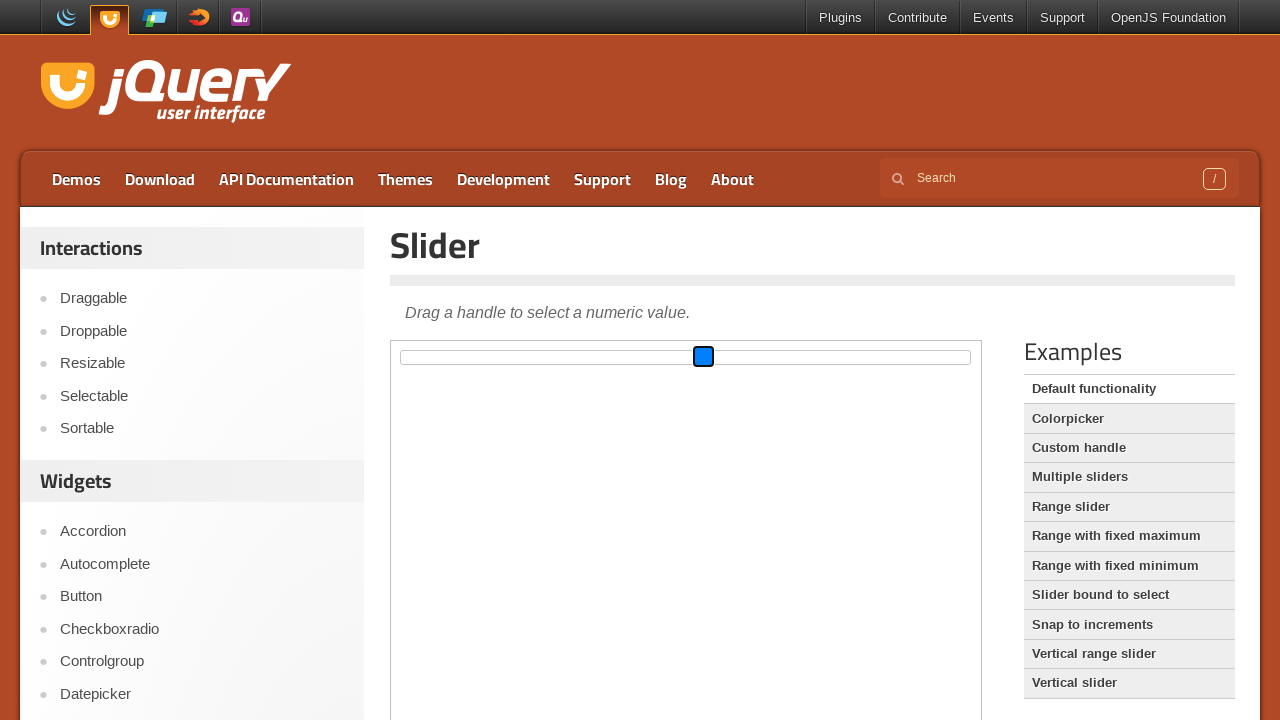

Dragged slider handle 300 pixels to the left at (404, 357)
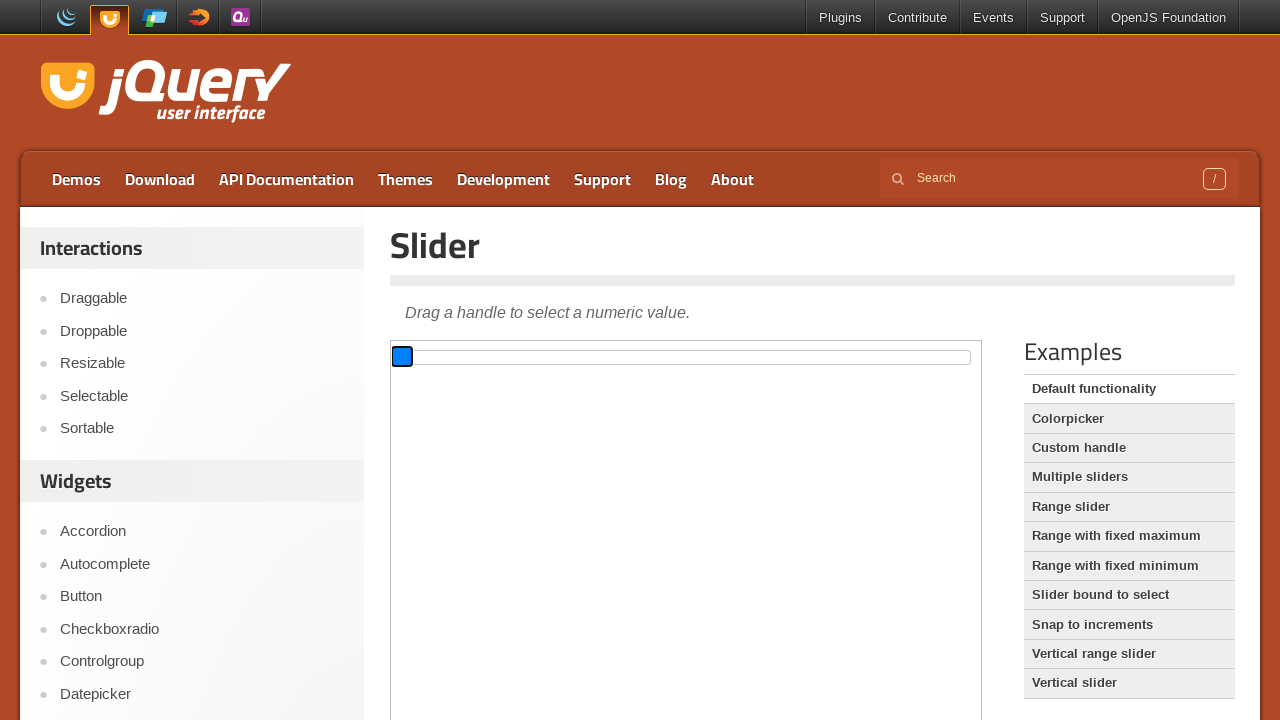

Released mouse button after dragging left at (404, 357)
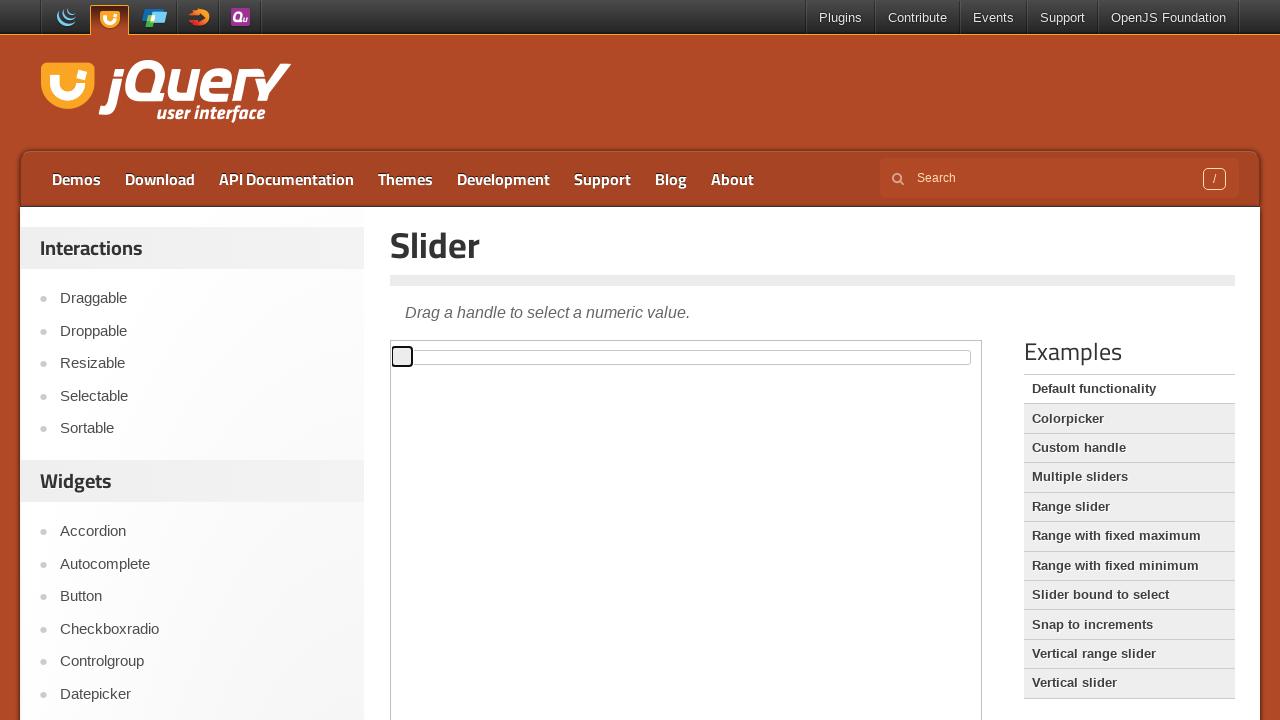

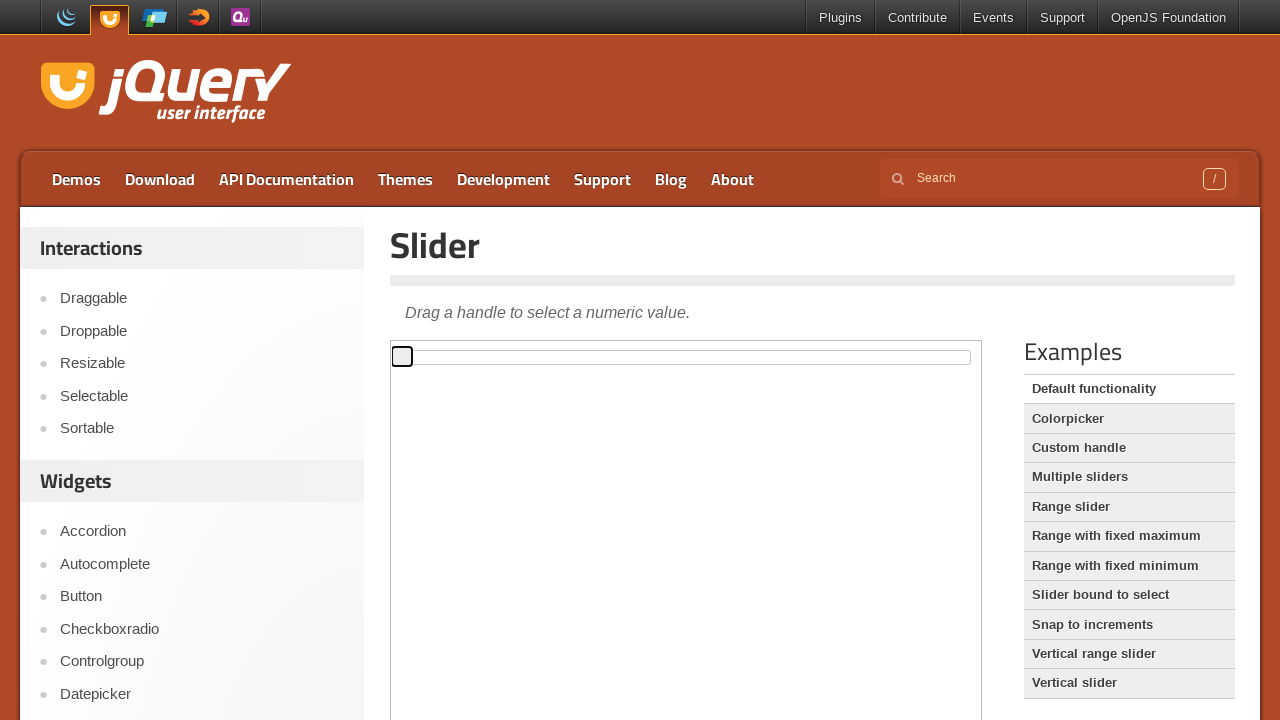